Tests navigation to Top Lists page and verifies the New Comments submenu item is present

Starting URL: http://www.99-bottles-of-beer.net/

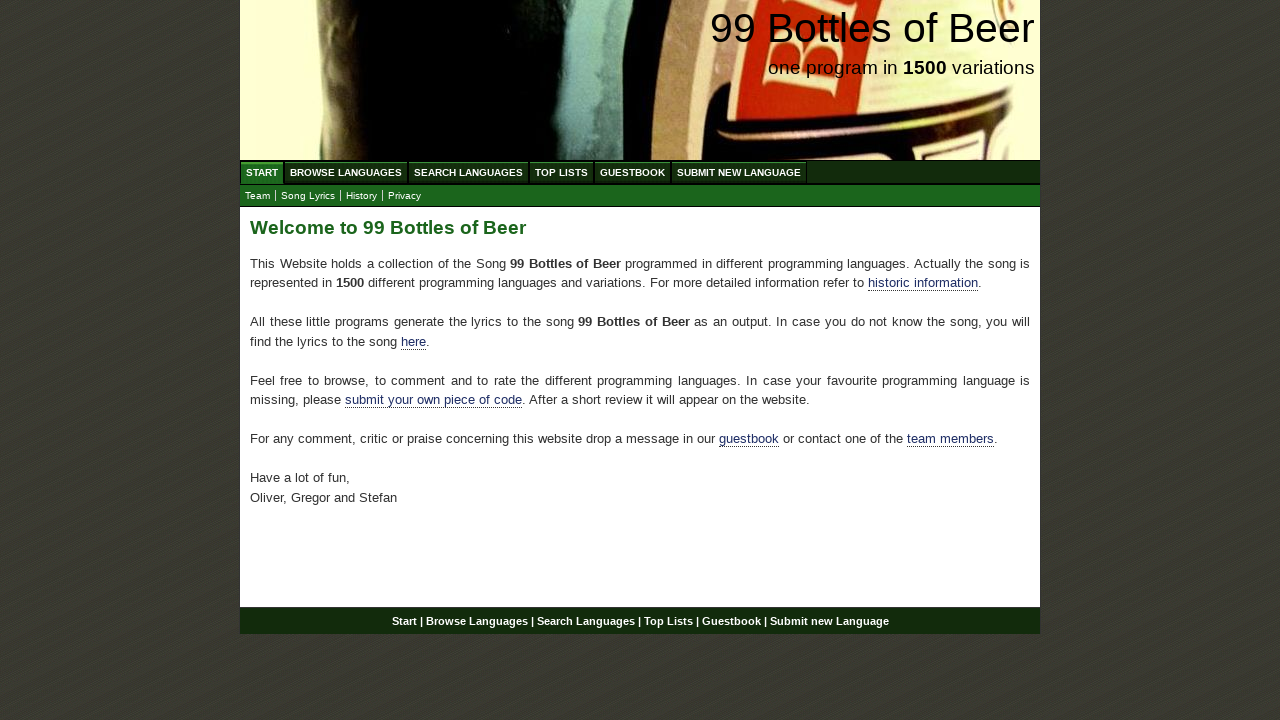

Clicked on Top Lists menu item at (562, 172) on xpath=//body/div[@id='wrap']/div[@id='navigation']/ul[@id='menu']/li/a[@href='/t
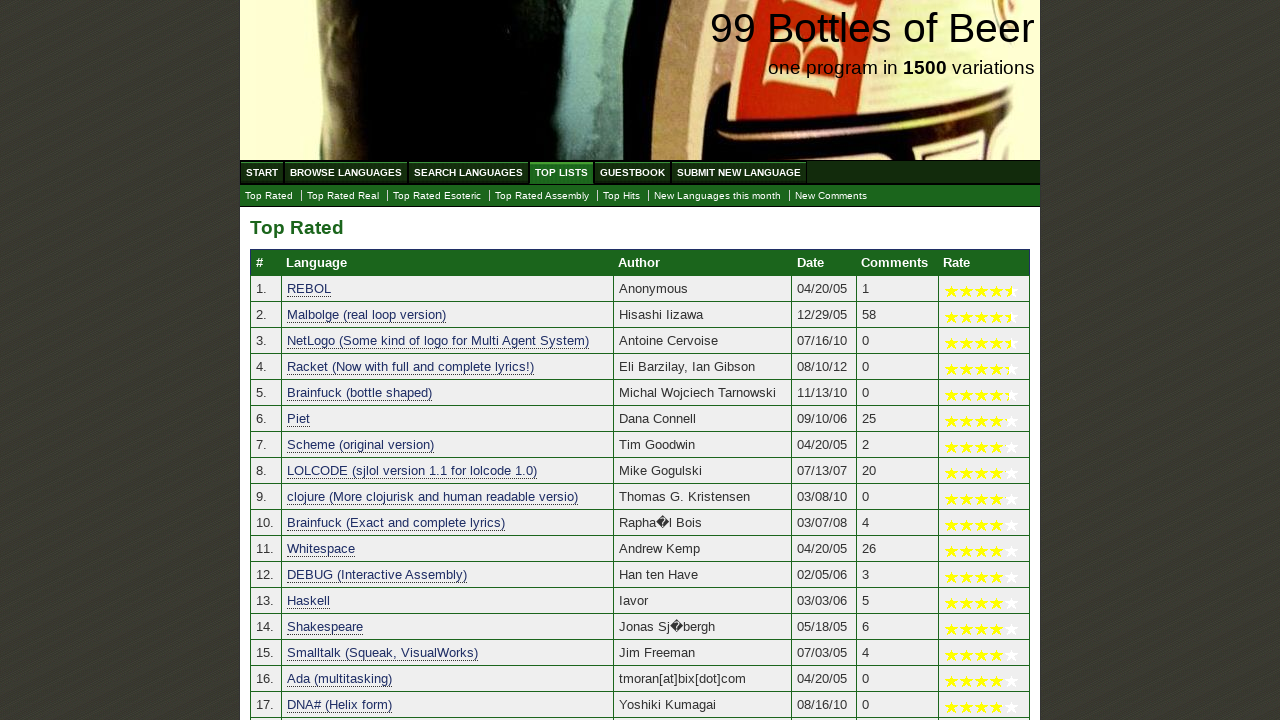

New Comments submenu item is present on Top Lists page
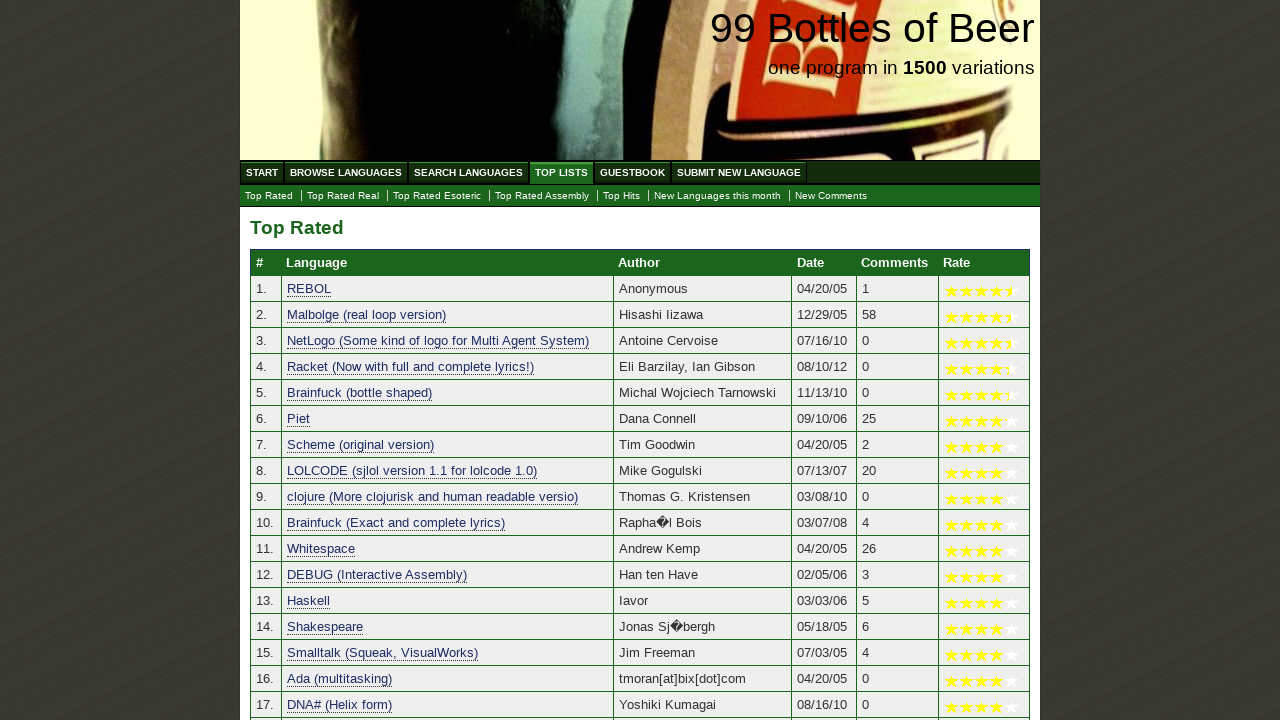

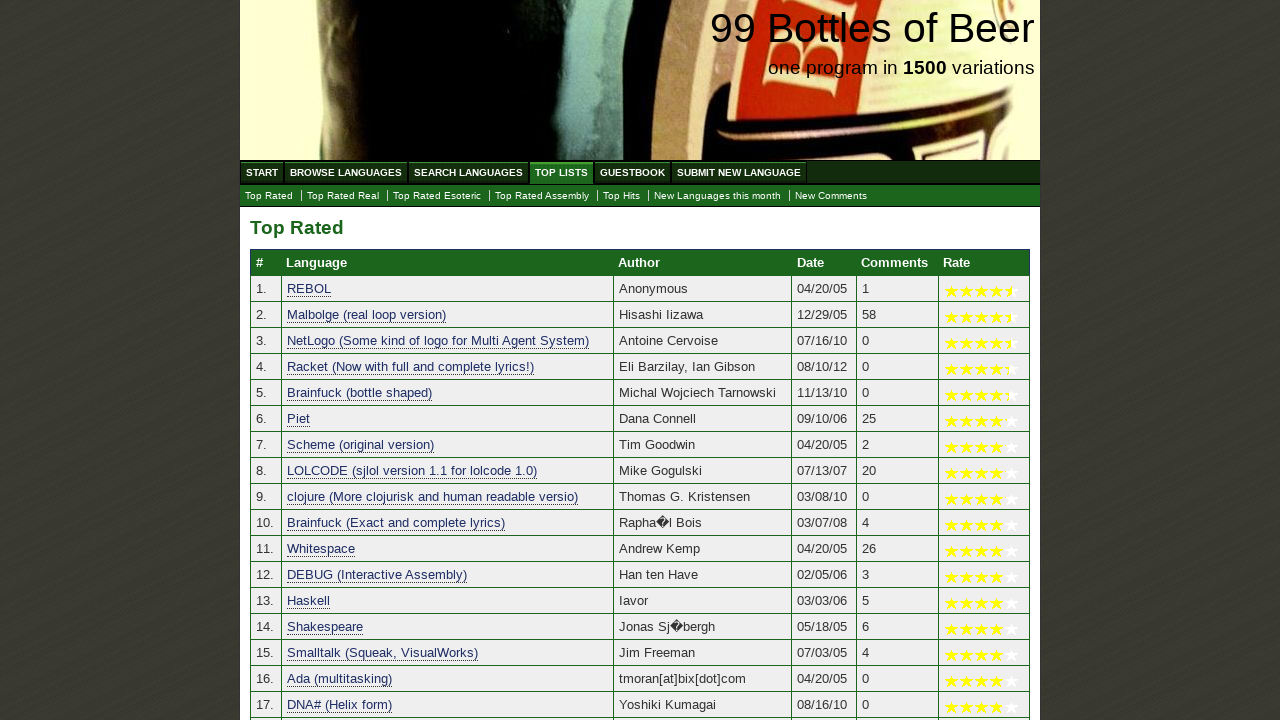